Tests the Heroku test site by verifying the main page title, then navigating to the checkboxes page and verifying that the last checkbox is checked.

Starting URL: http://the-internet.herokuapp.com/

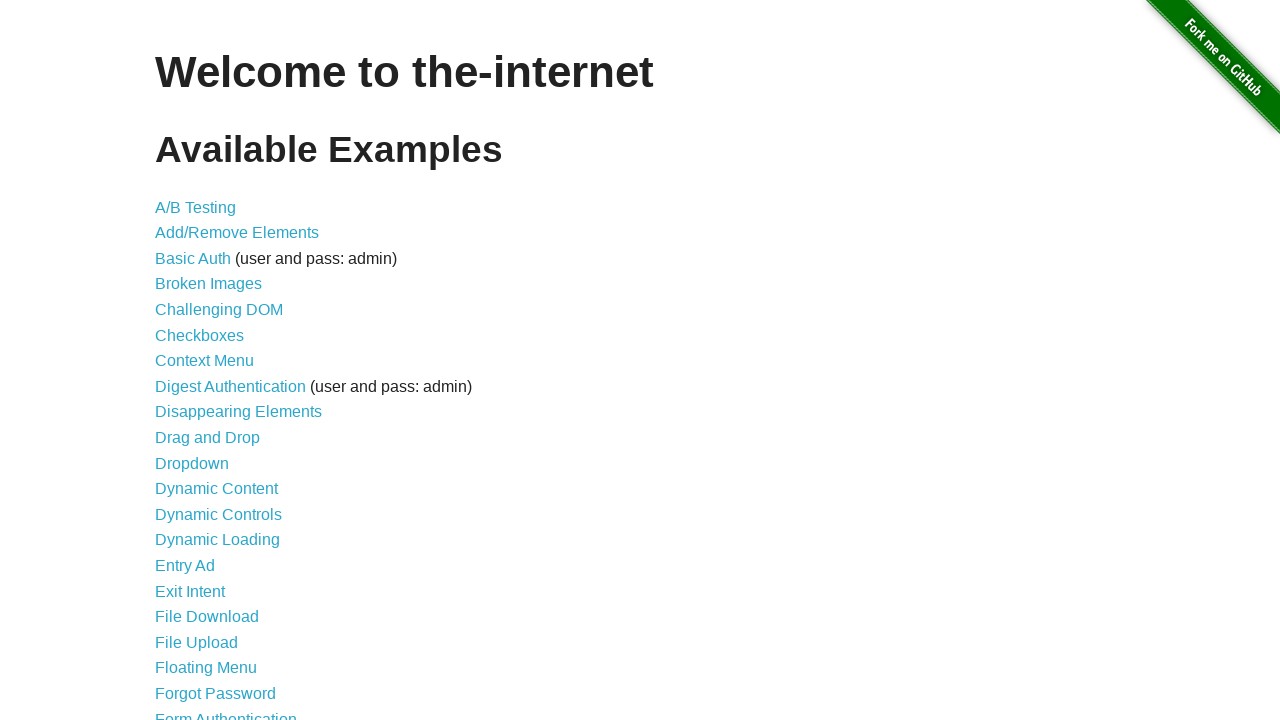

Verified main page title is 'The Internet'
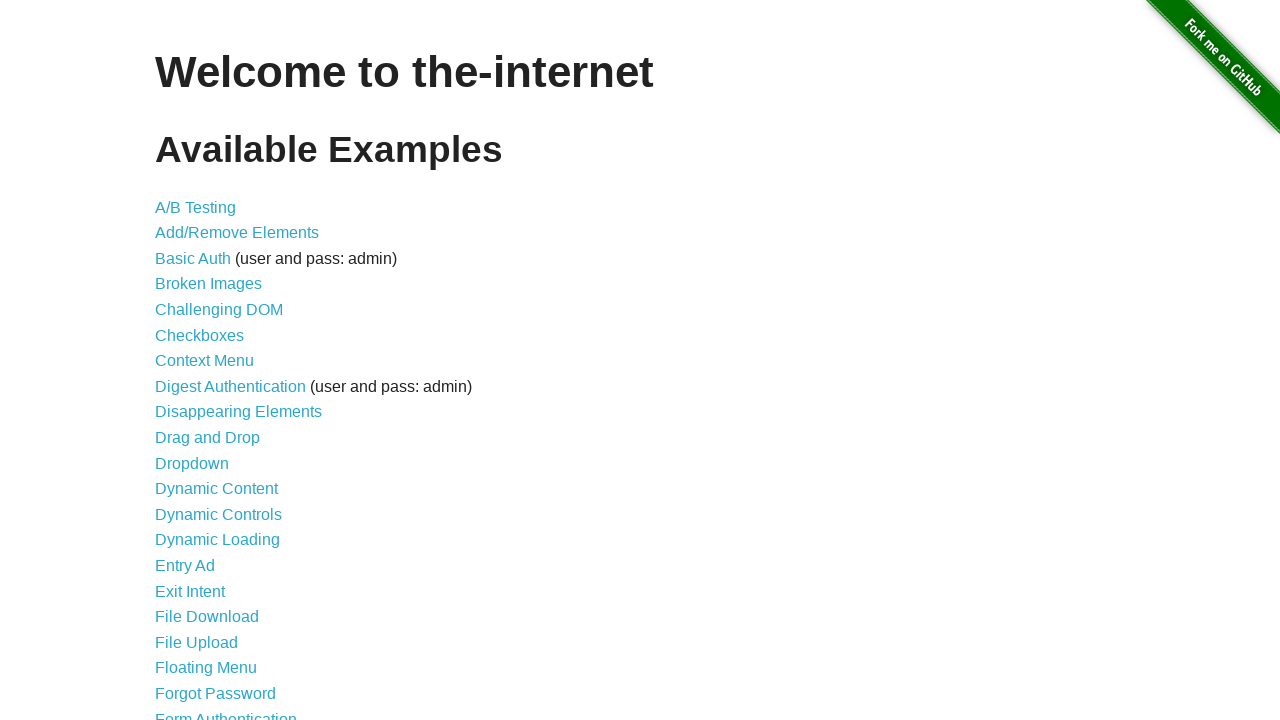

Navigated to checkboxes page
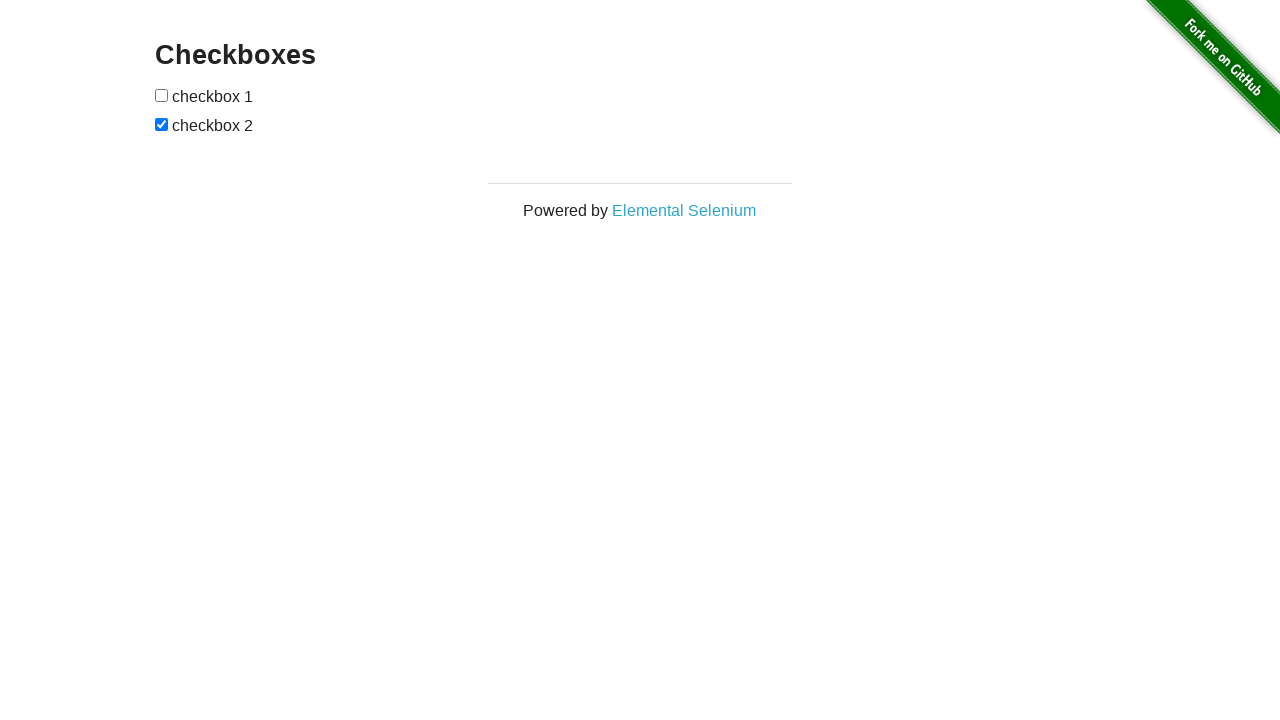

Located all checkboxes on the page
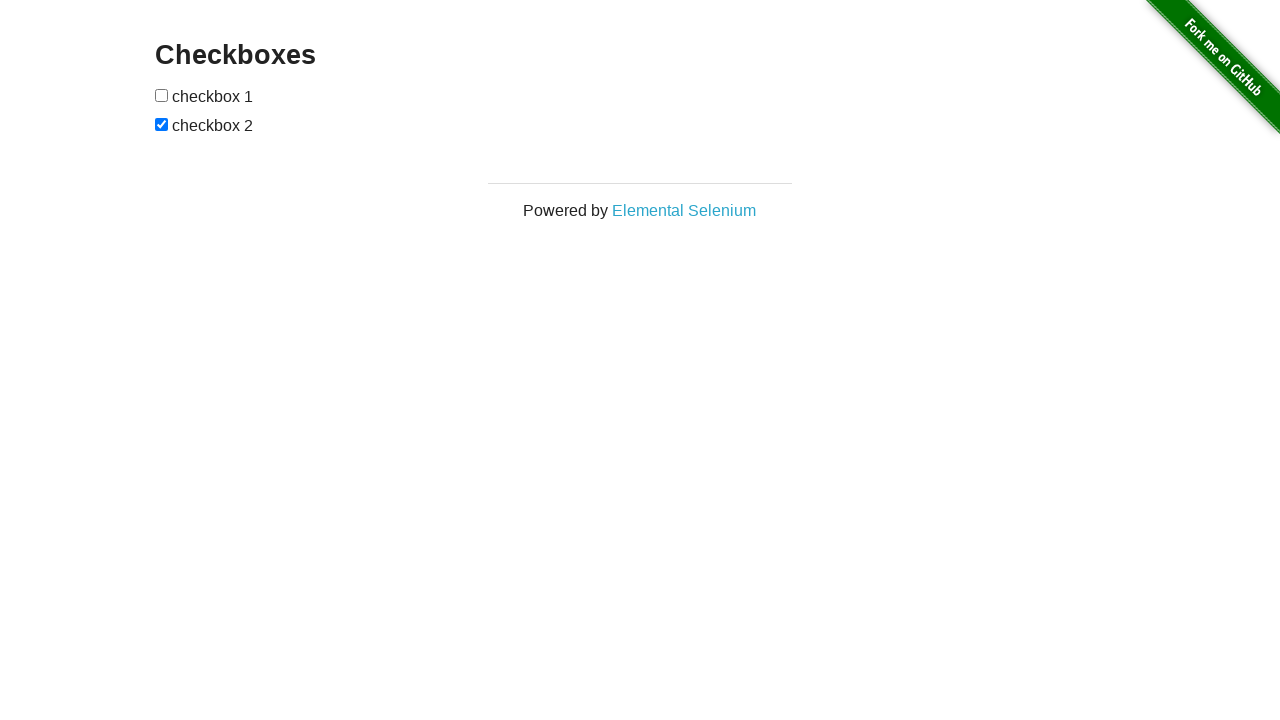

Selected the last checkbox
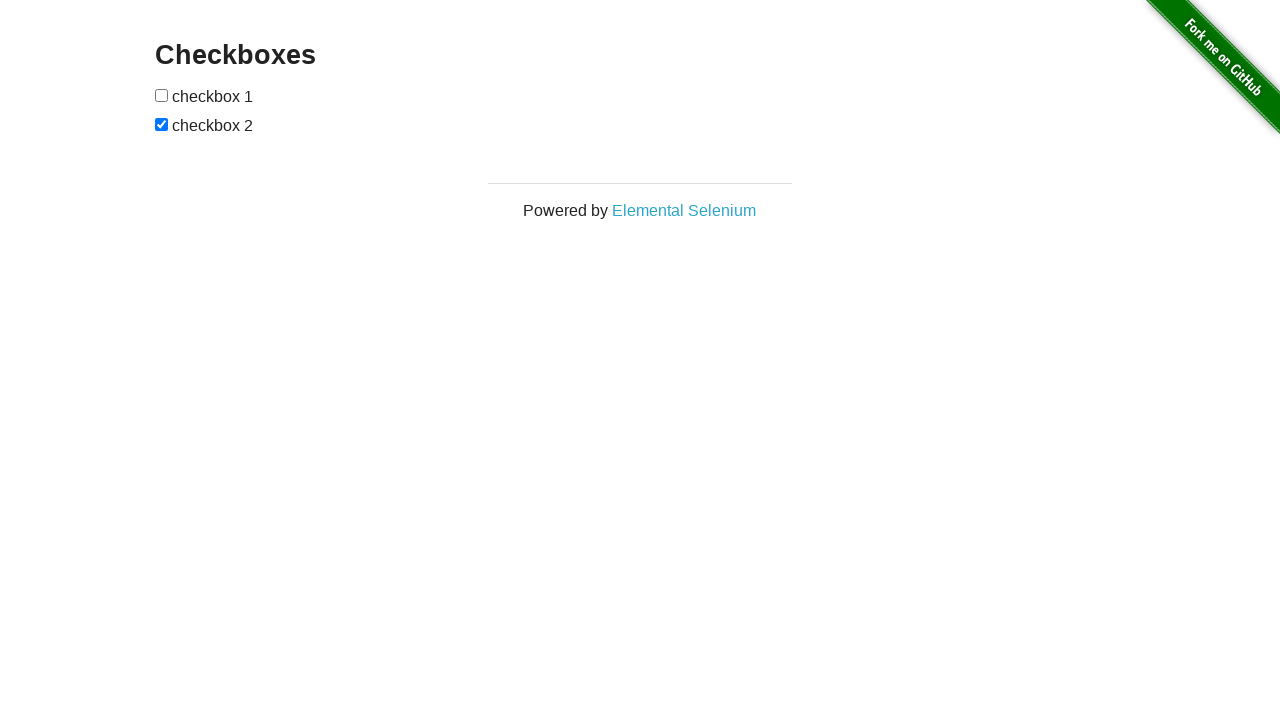

Verified the last checkbox is checked
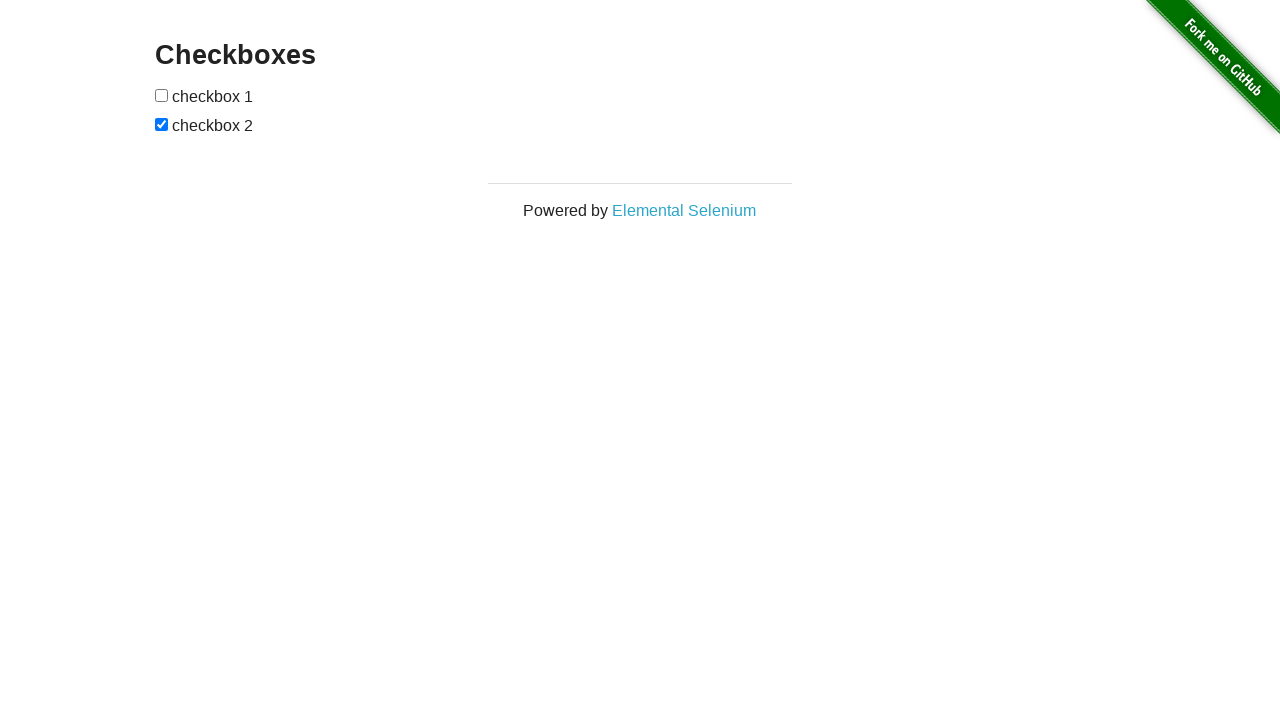

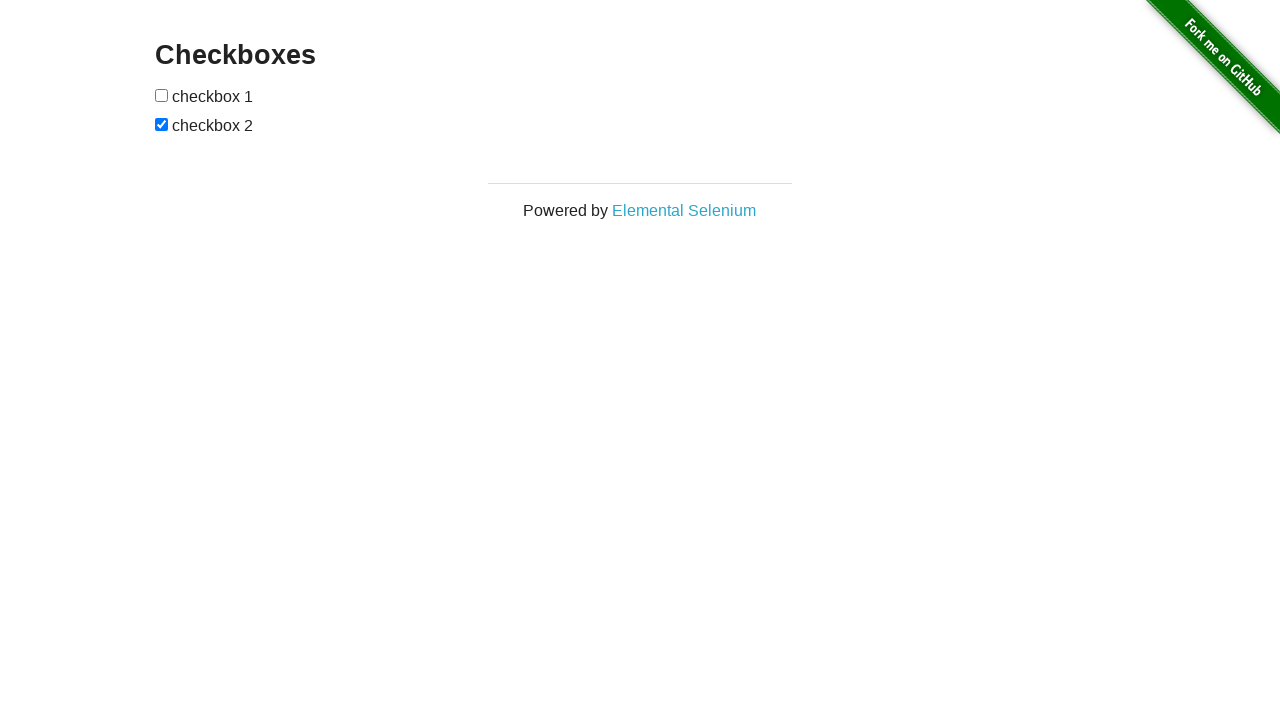